Tests dropdown selection functionality by selecting an option from a dropdown menu on a demo page

Starting URL: https://the-internet.herokuapp.com/dropdown

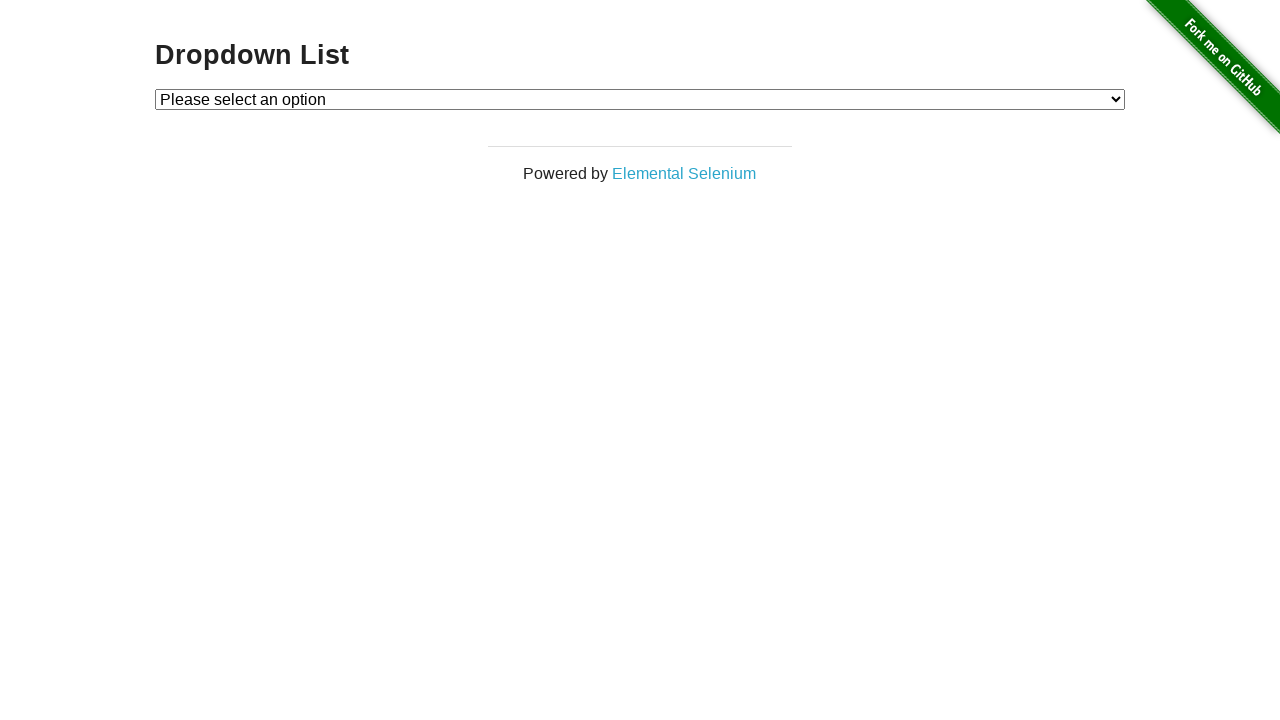

Selected option 2 from the dropdown menu on select#dropdown
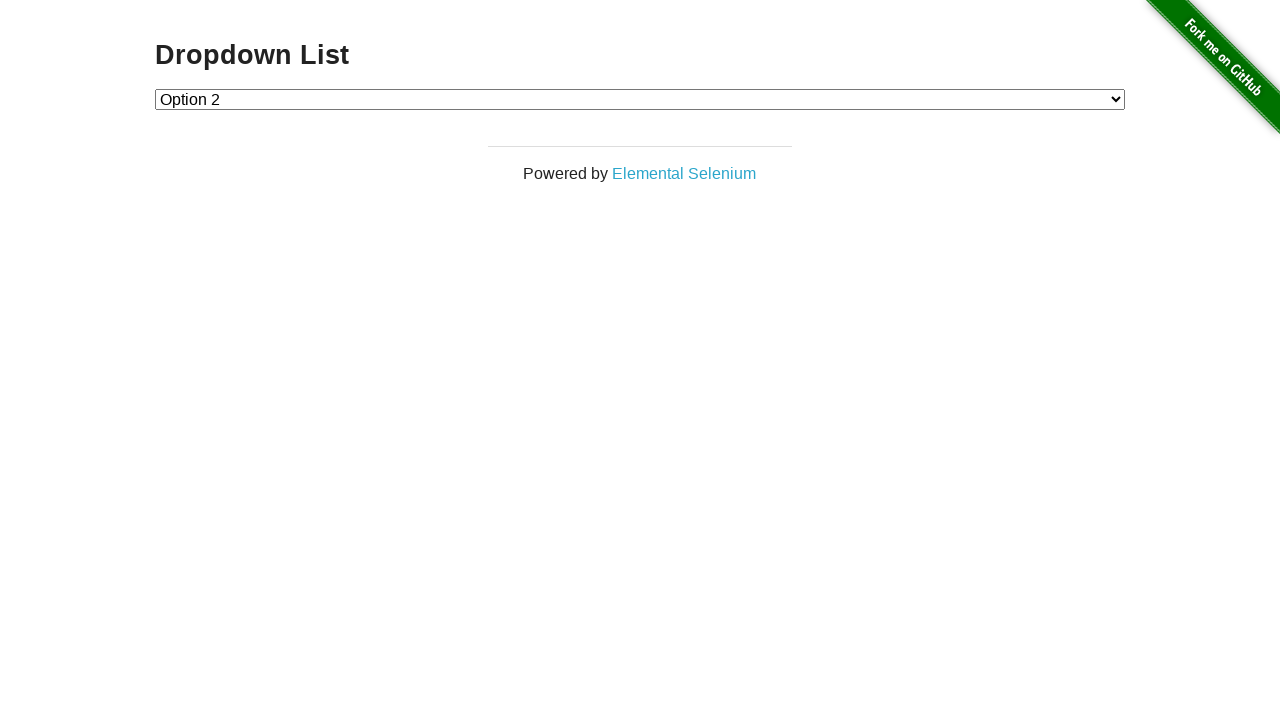

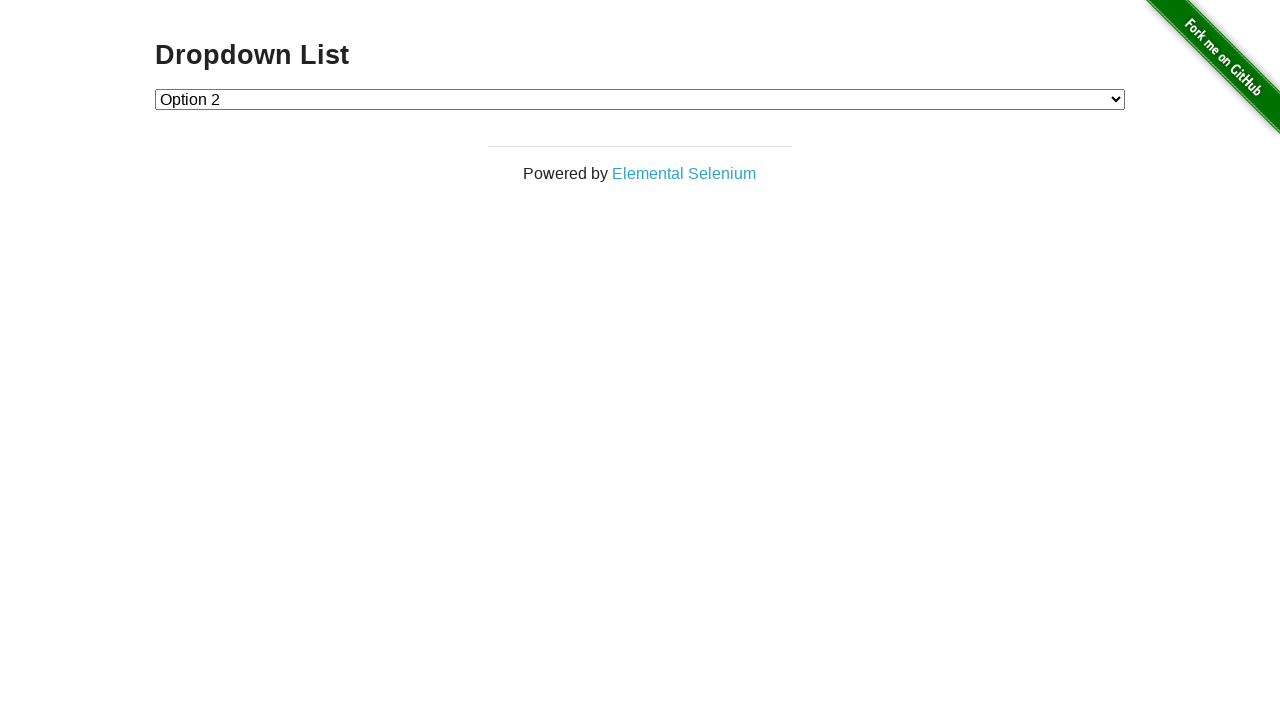